Tests scrolling functionality on a GitHub page by scrolling down the page with simulated human-like behavior

Starting URL: https://github.com/hayj/Scroller/blob/master/scroller/scroller.py

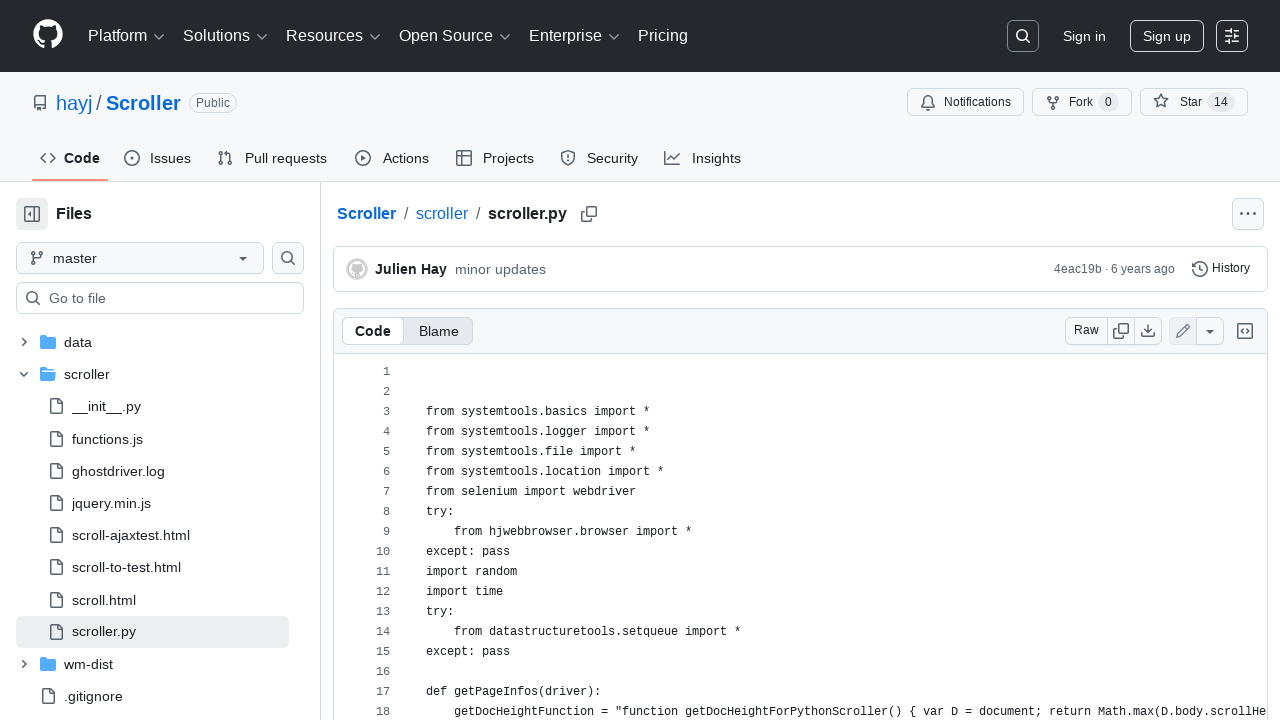

Scrolled down the GitHub page with simulated human-like smooth scrolling behavior
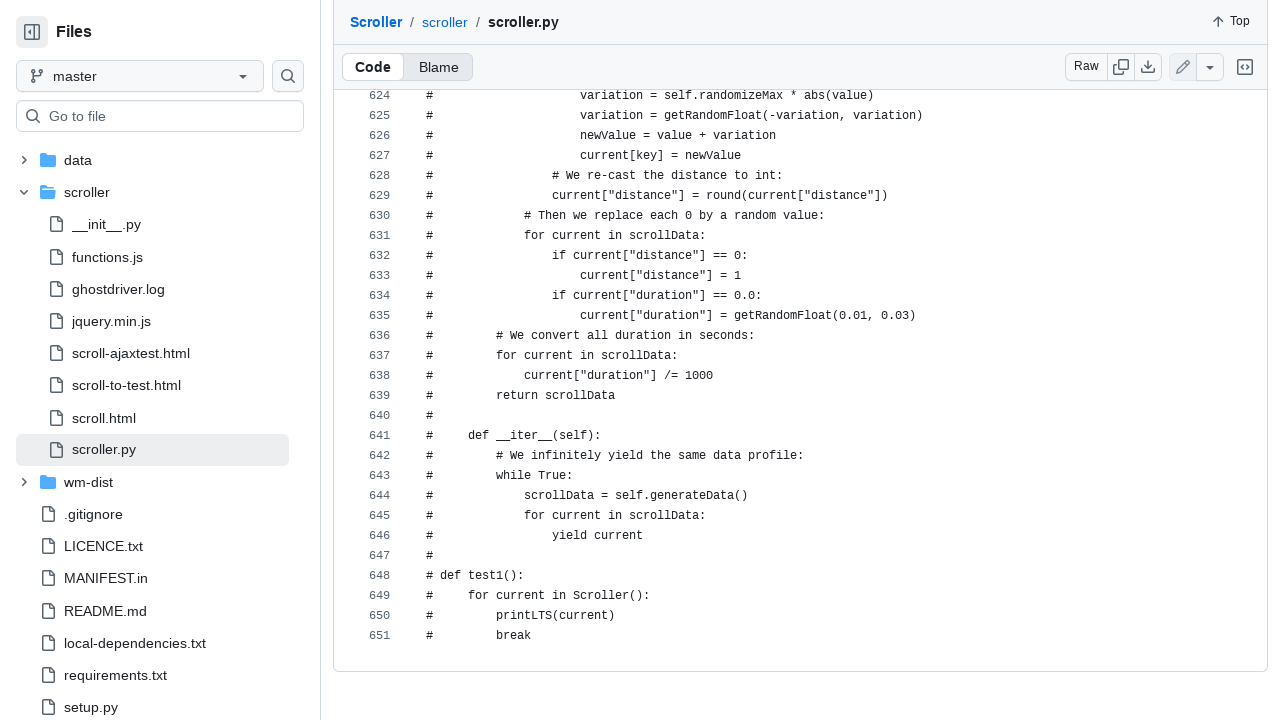

Waited for lazy-loaded content to appear after scrolling
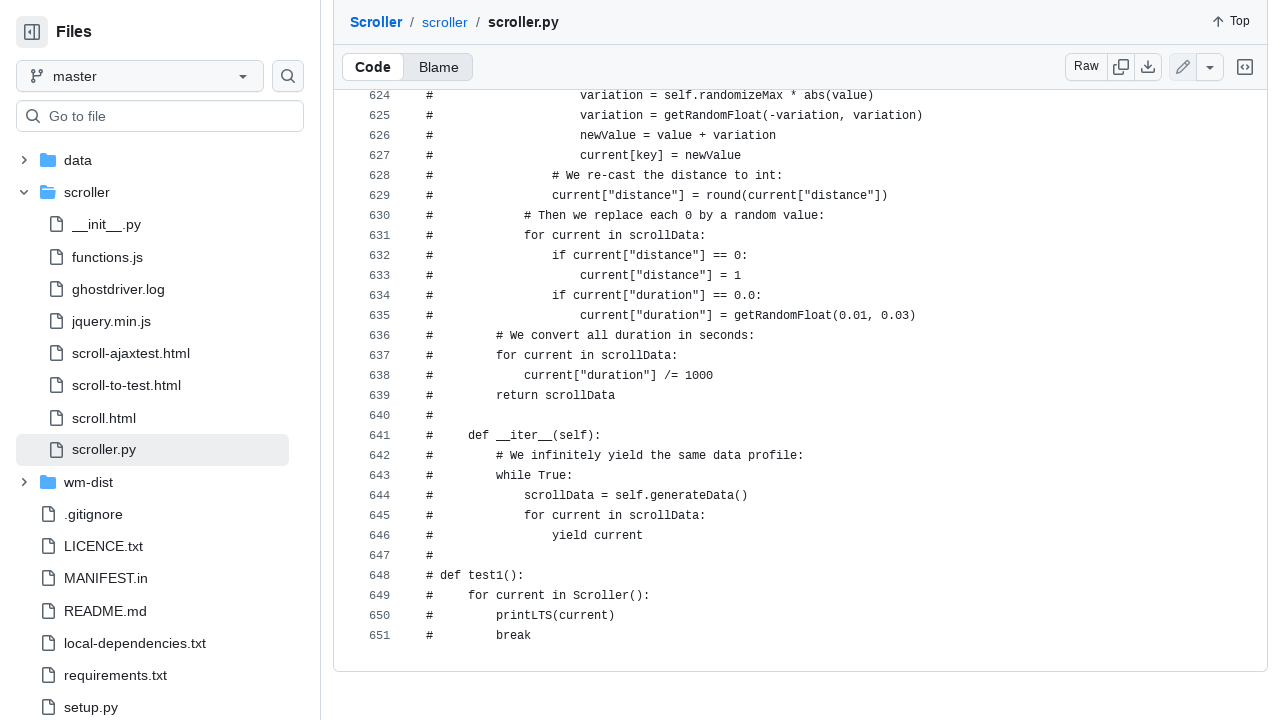

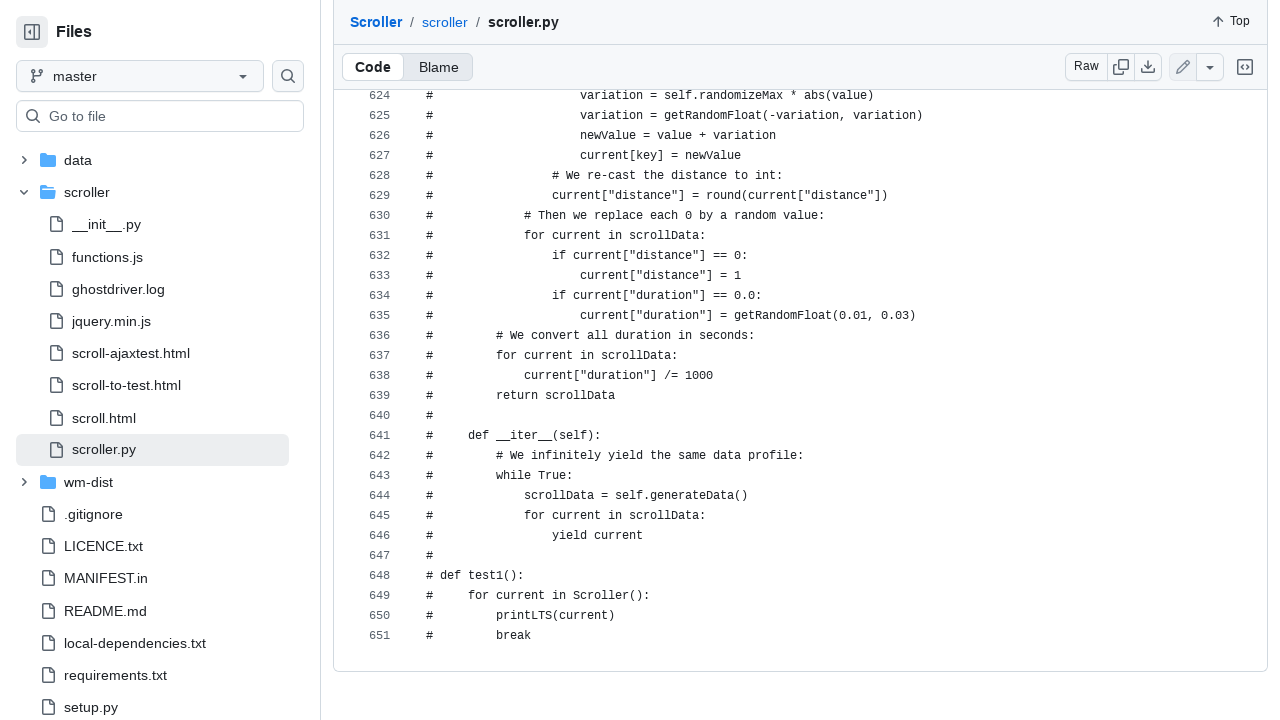